Tests double-click functionality on a checkbox, which should leave it unchecked after selecting and deselecting

Starting URL: https://www.lambdatest.com/selenium-playground/checkbox-demo

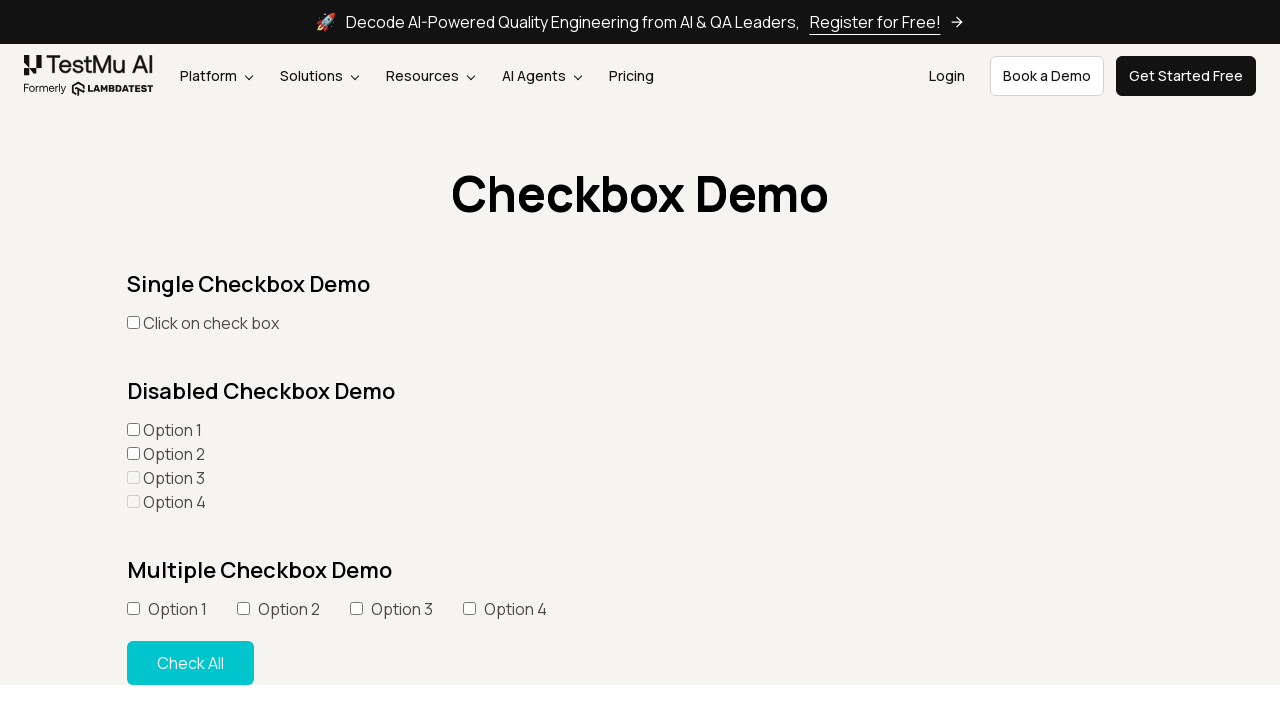

Located the first checkbox element
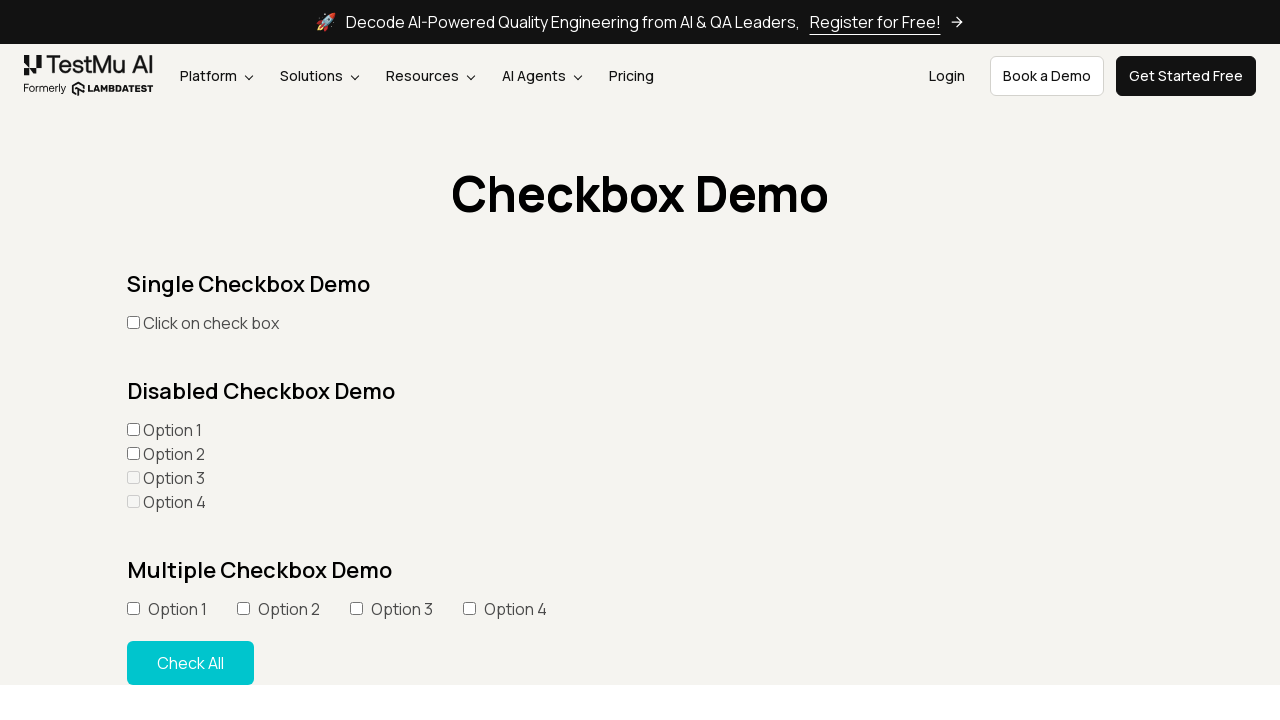

Double-clicked the checkbox (toggles select and deselect) at (133, 322) on div:nth-child(1) > label > input[type=checkbox]
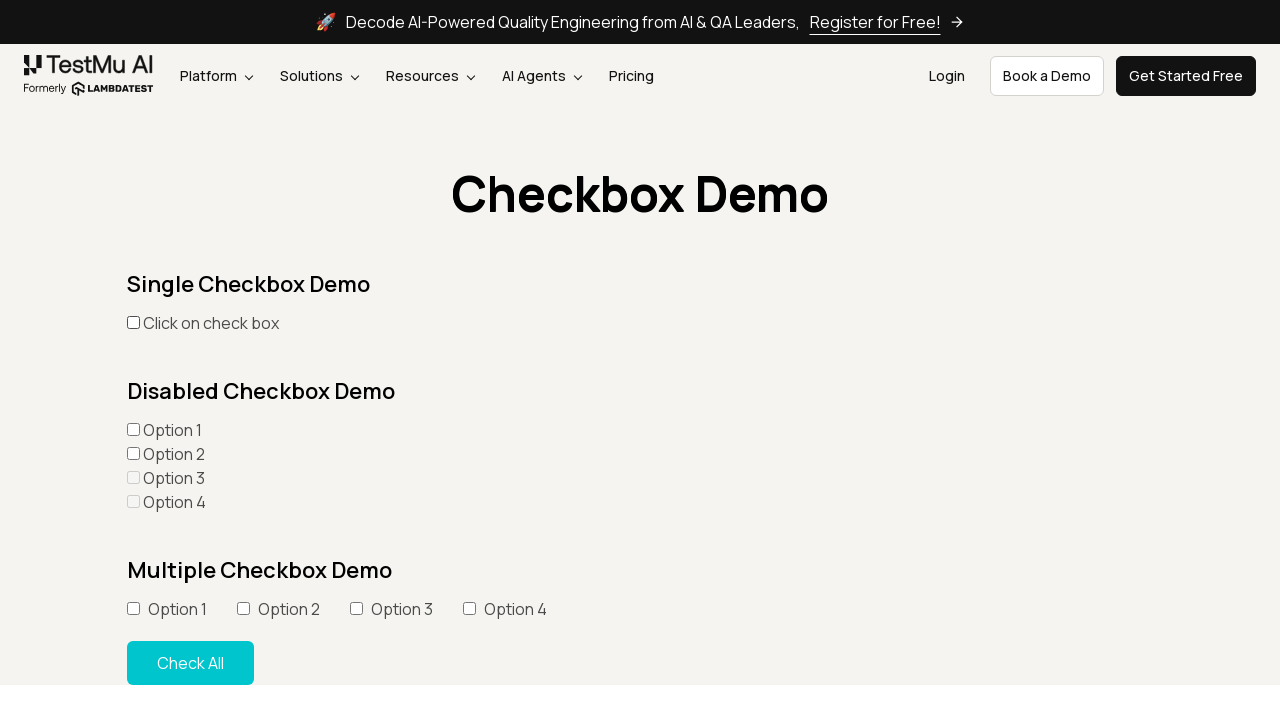

Verified that checkbox is unchecked after double-click
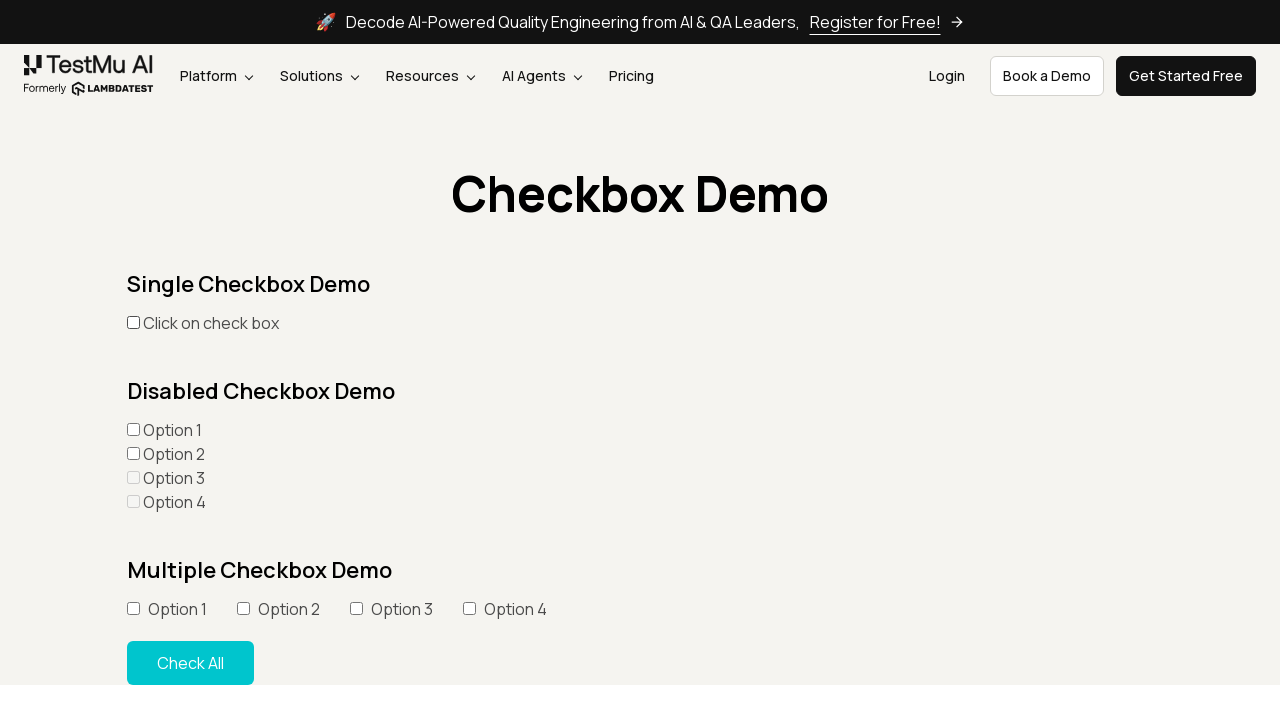

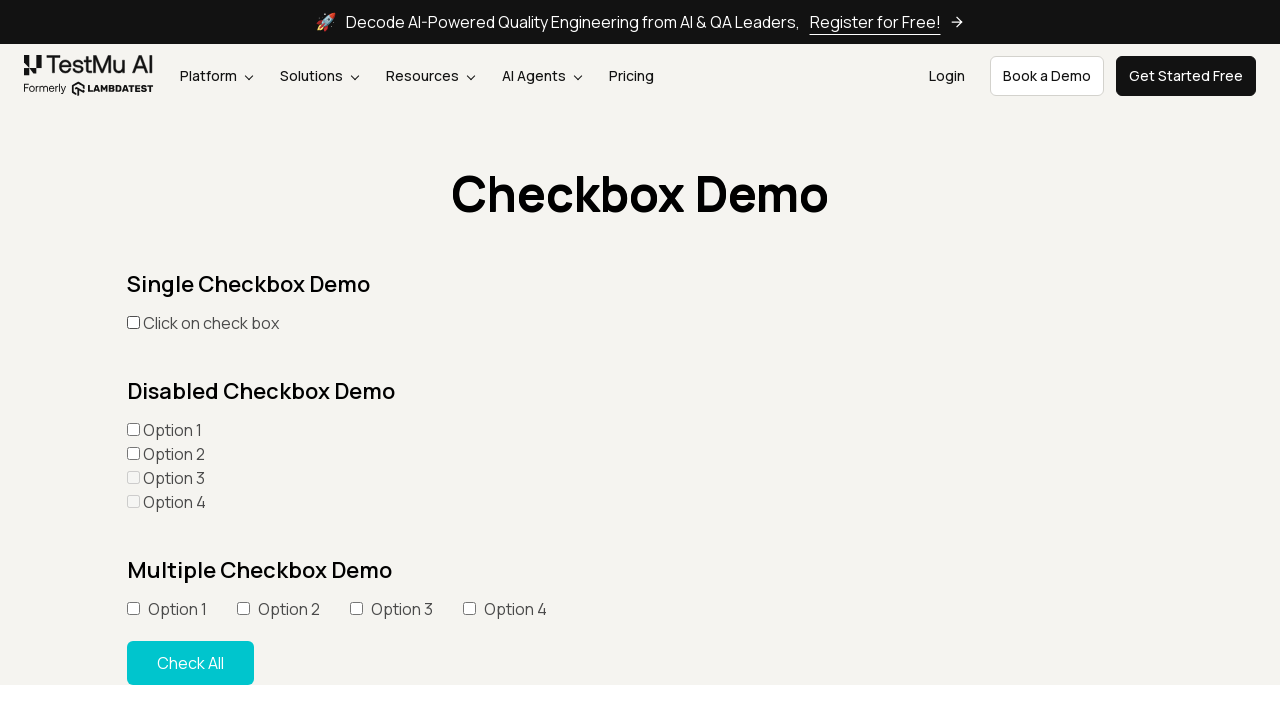